Tests dropdown menu selection by selecting option 2 from the dropdown

Starting URL: https://the-internet.herokuapp.com/dropdown

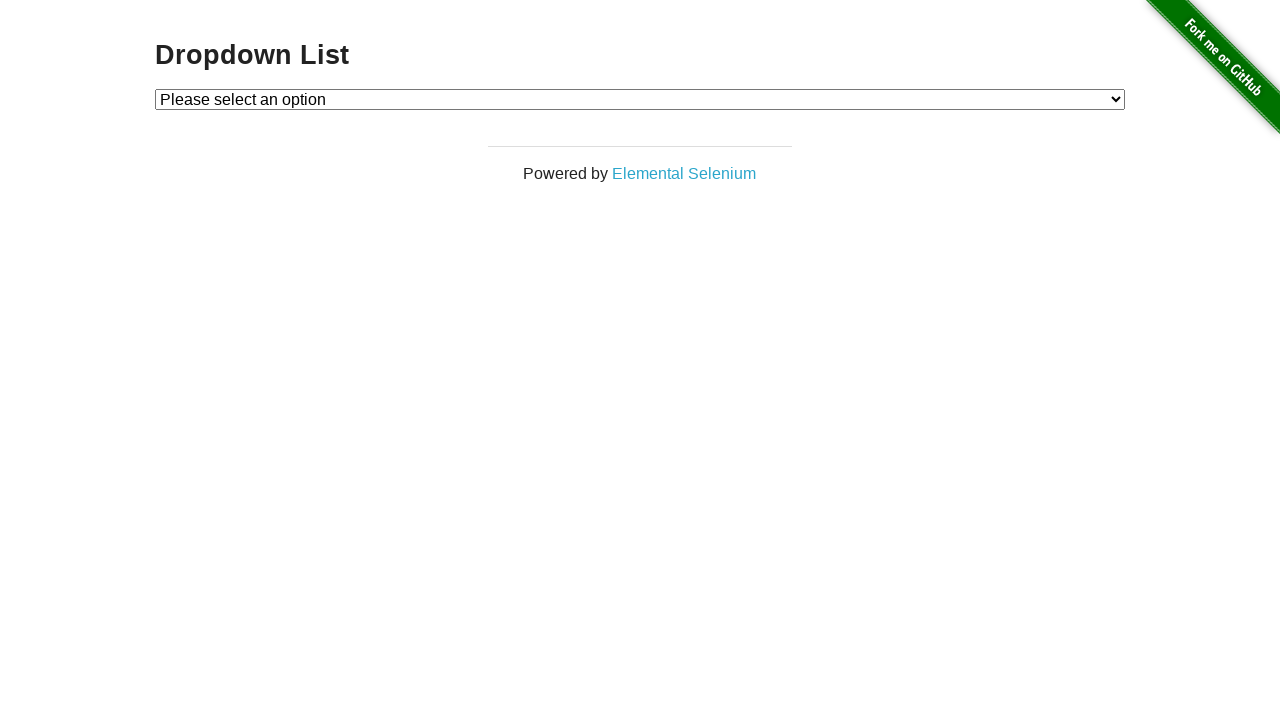

Navigated to dropdown menu page
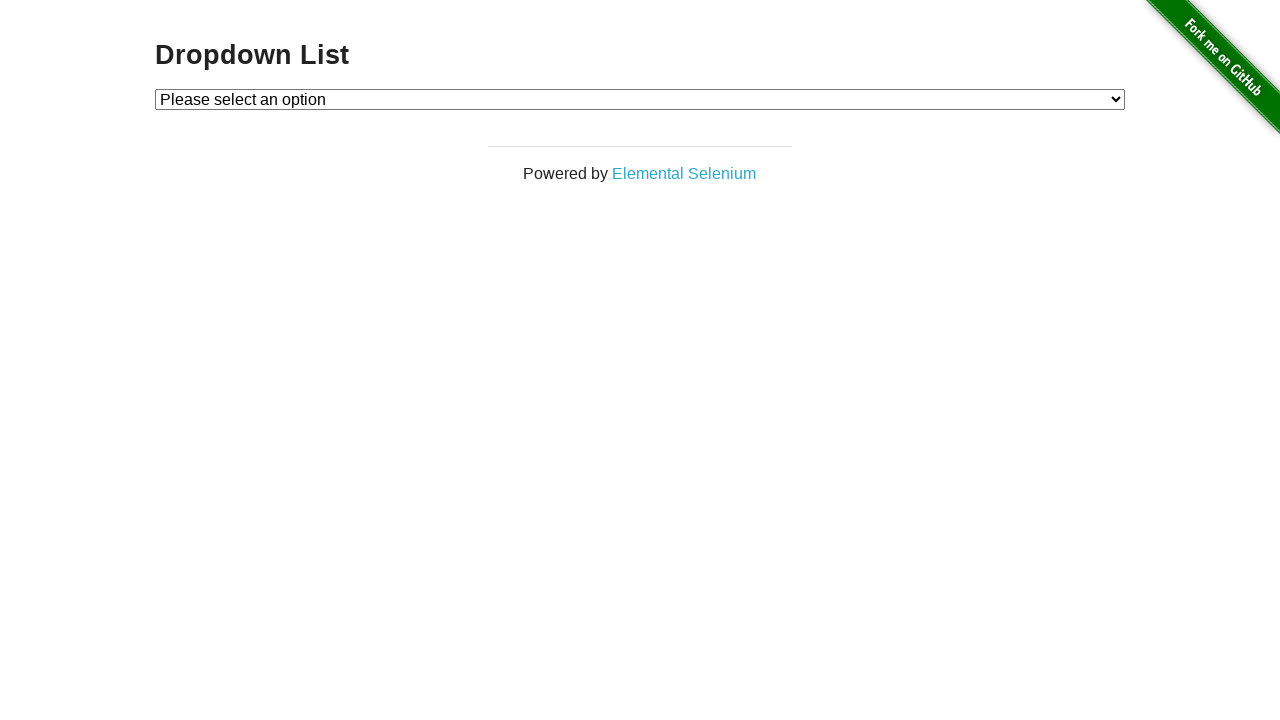

Selected option 2 from dropdown menu on #dropdown
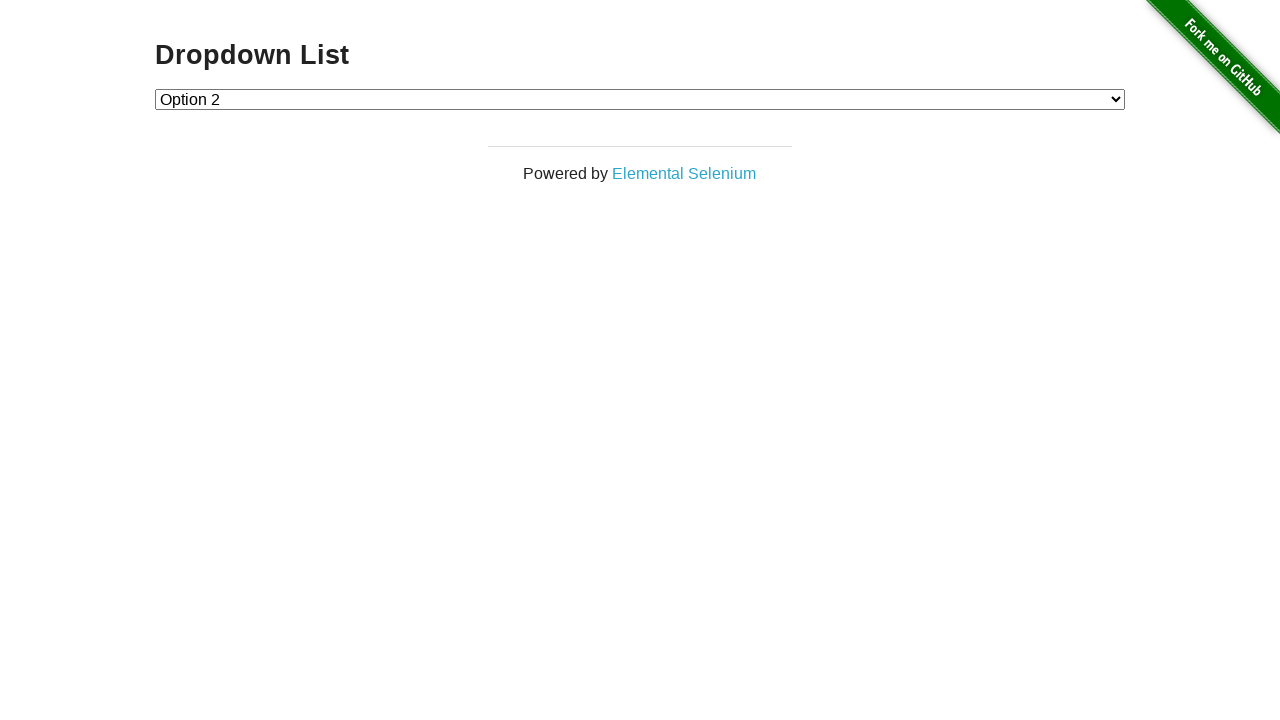

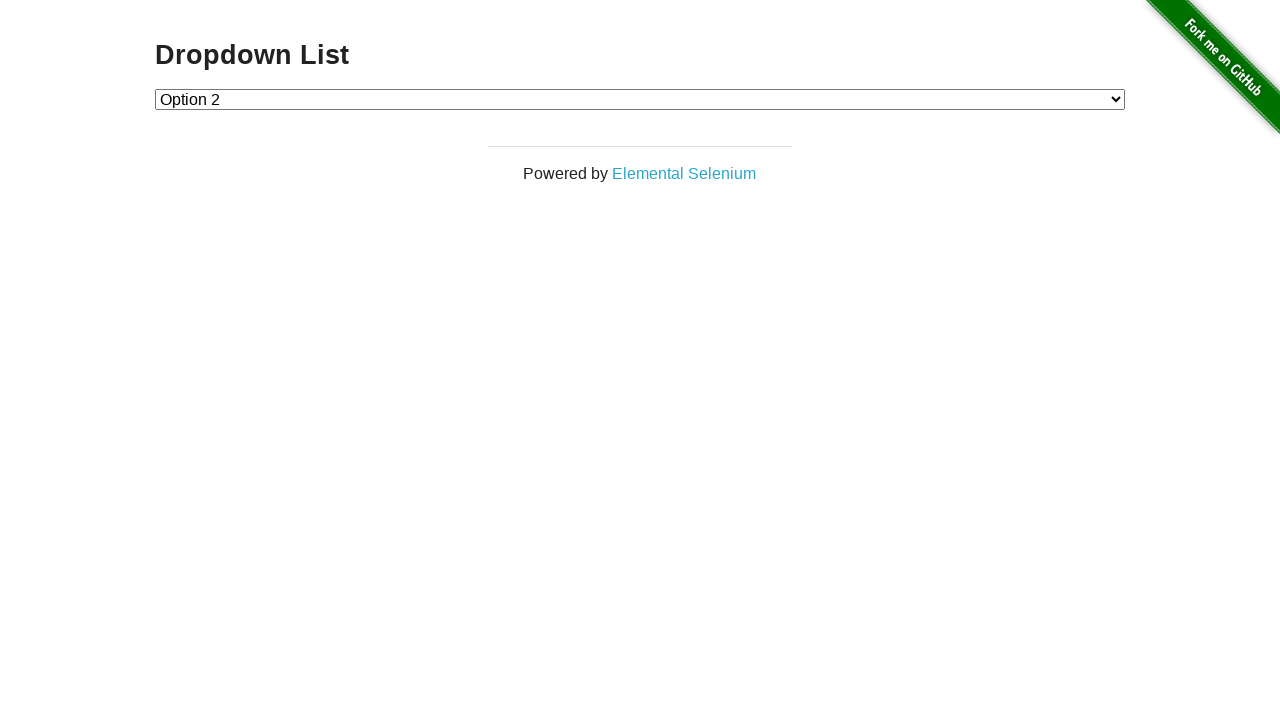